Tests the checkboxes page by selecting all checkboxes that are not already selected, then verifying all checkboxes are in selected state

Starting URL: https://the-internet.herokuapp.com/checkboxes

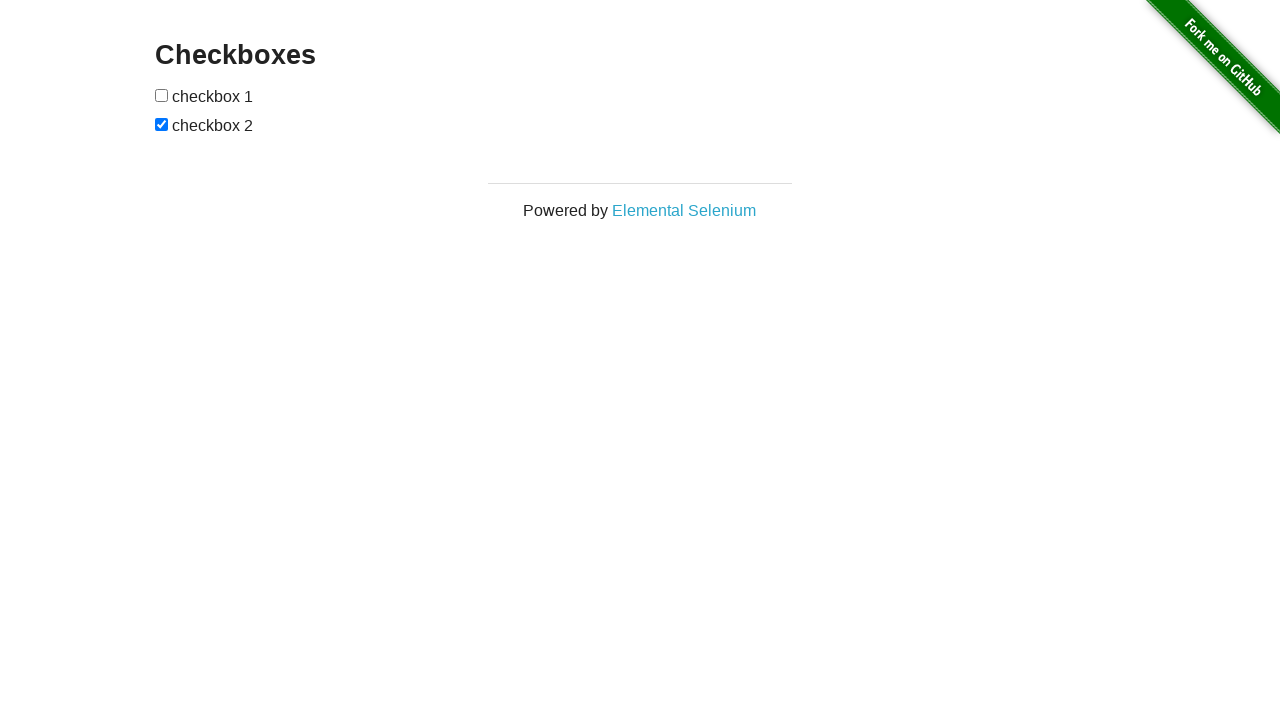

Waited for checkboxes to be visible
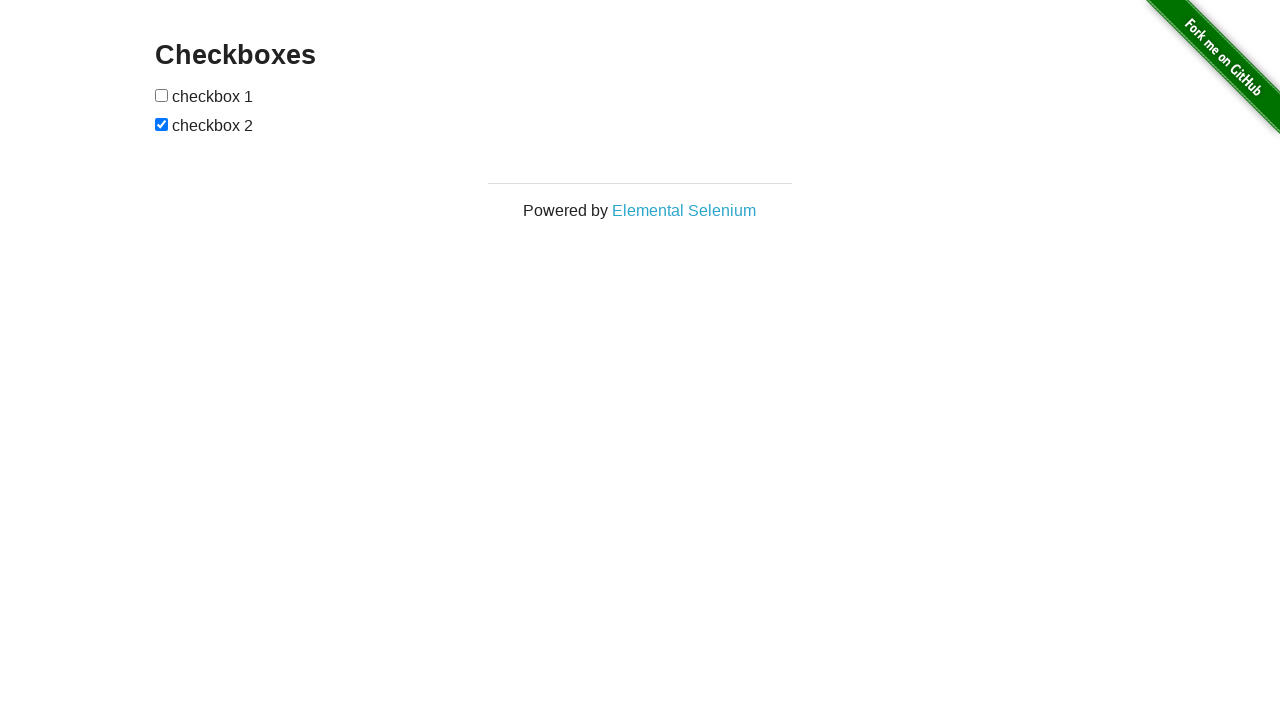

Located all checkboxes on the page
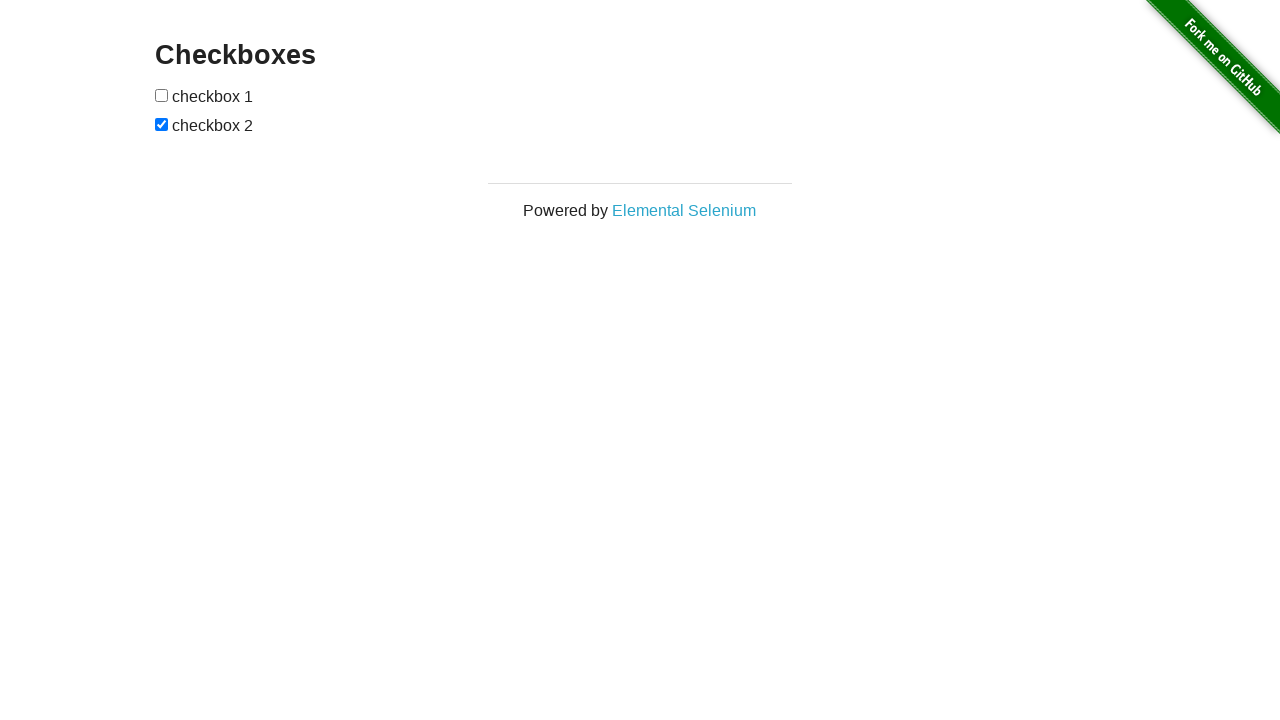

Found 2 checkboxes total
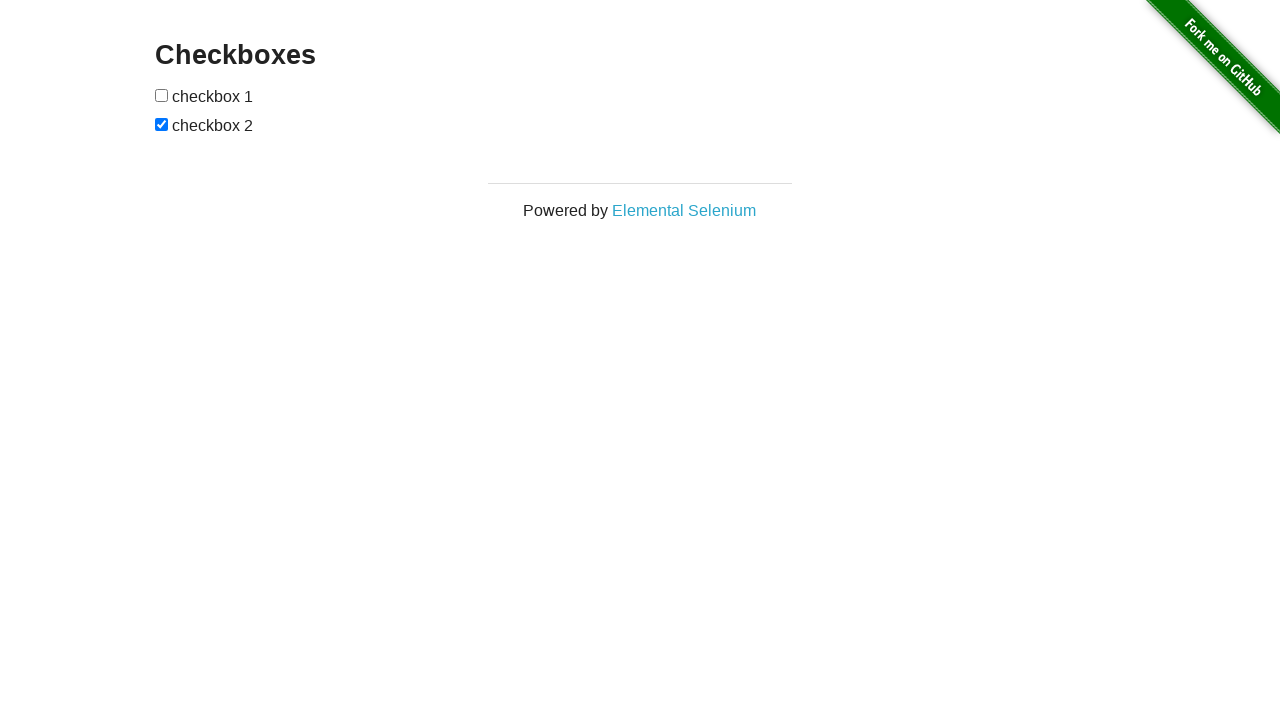

Clicked checkbox 1 to select it at (162, 95) on input[type='checkbox'] >> nth=0
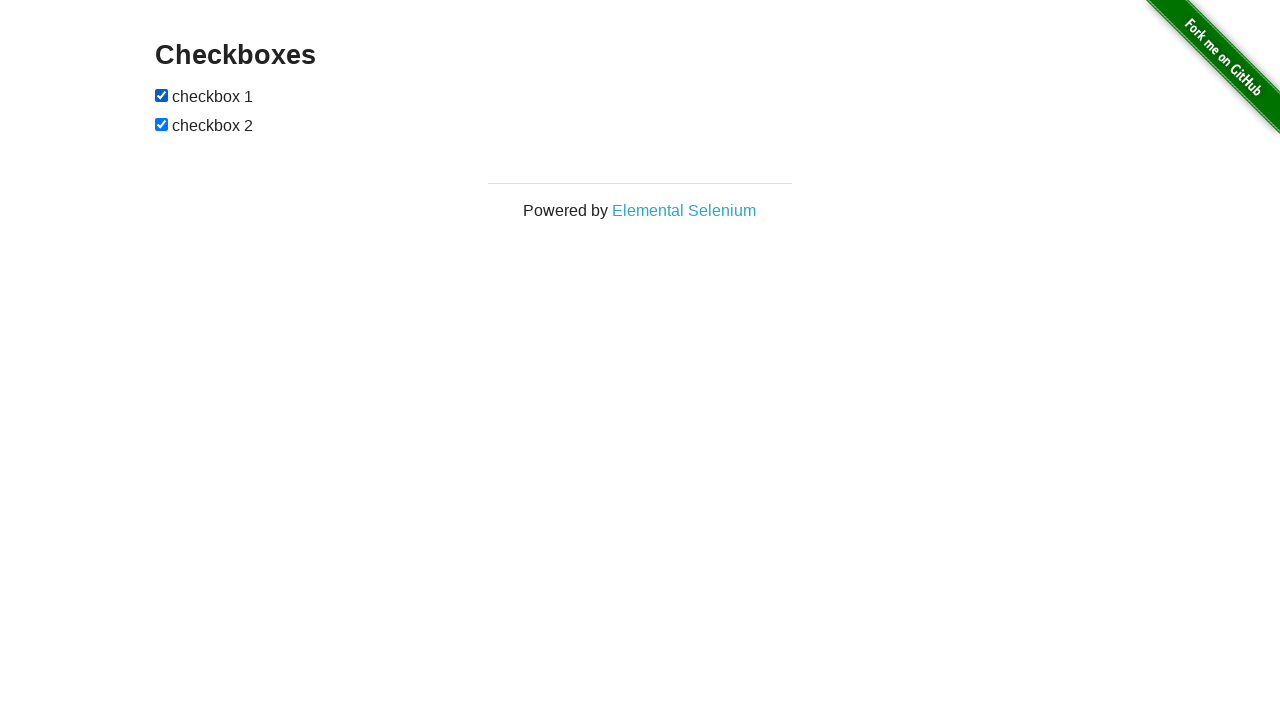

Verified checkbox 1 is selected
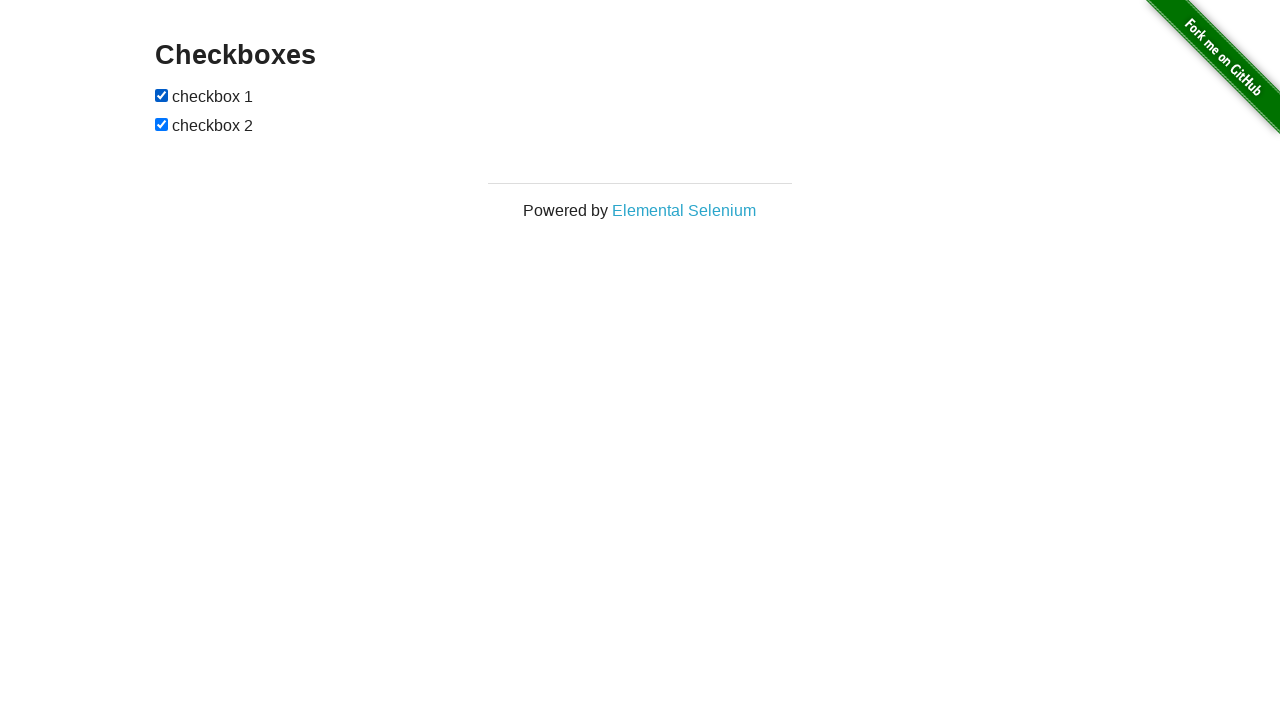

Verified checkbox 2 is selected
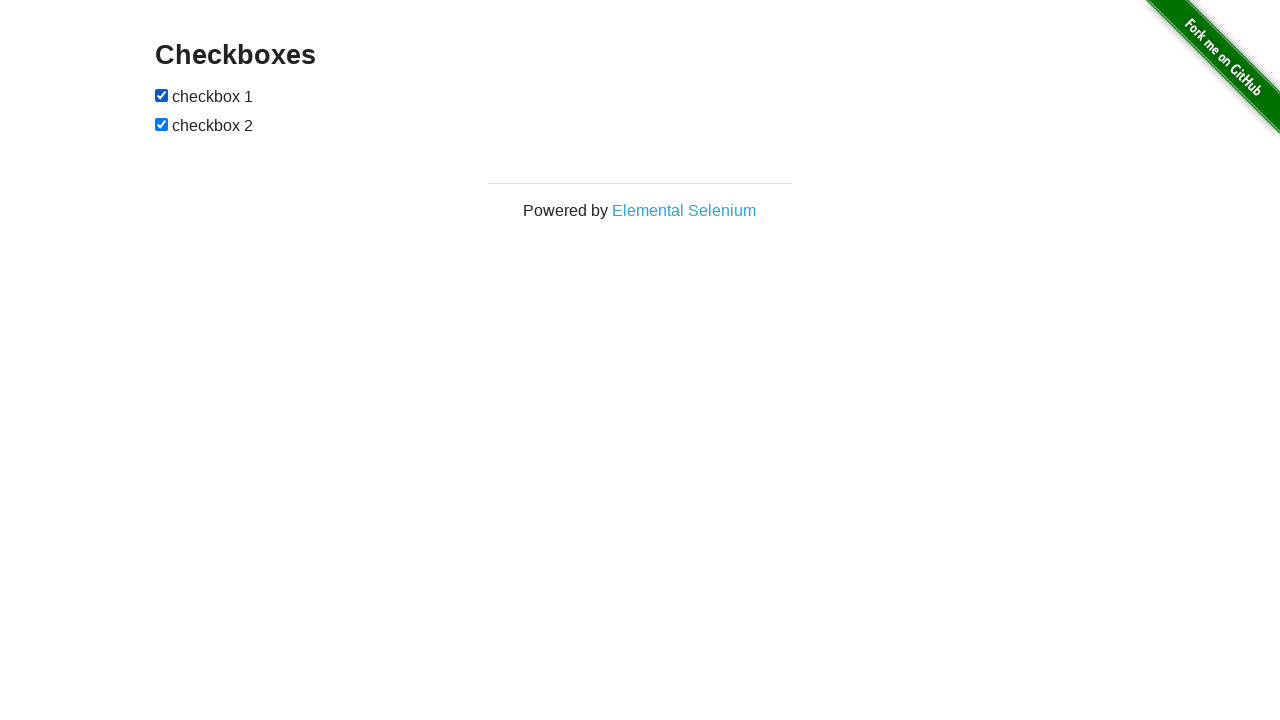

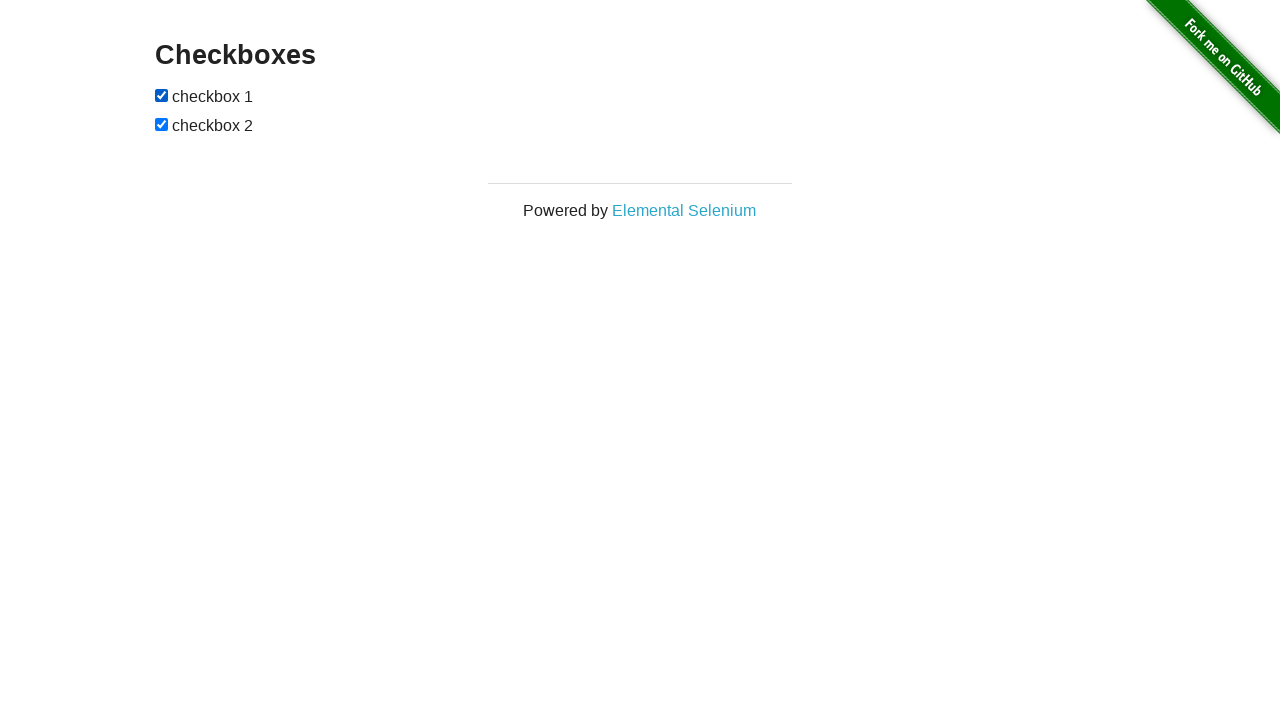